Tests multi-select combo by selecting multiple options and then deselecting one

Starting URL: https://wcaquino.me/selenium/componentes.html

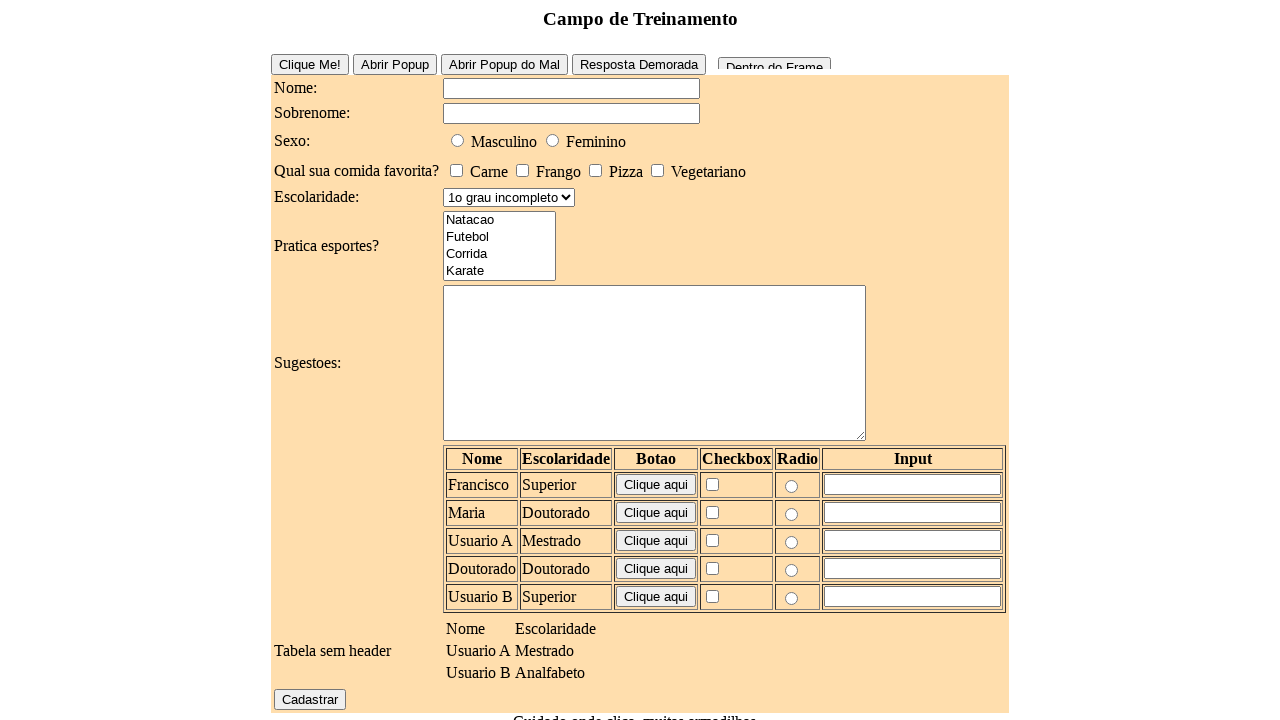

Navigated to test page with multi-select combo
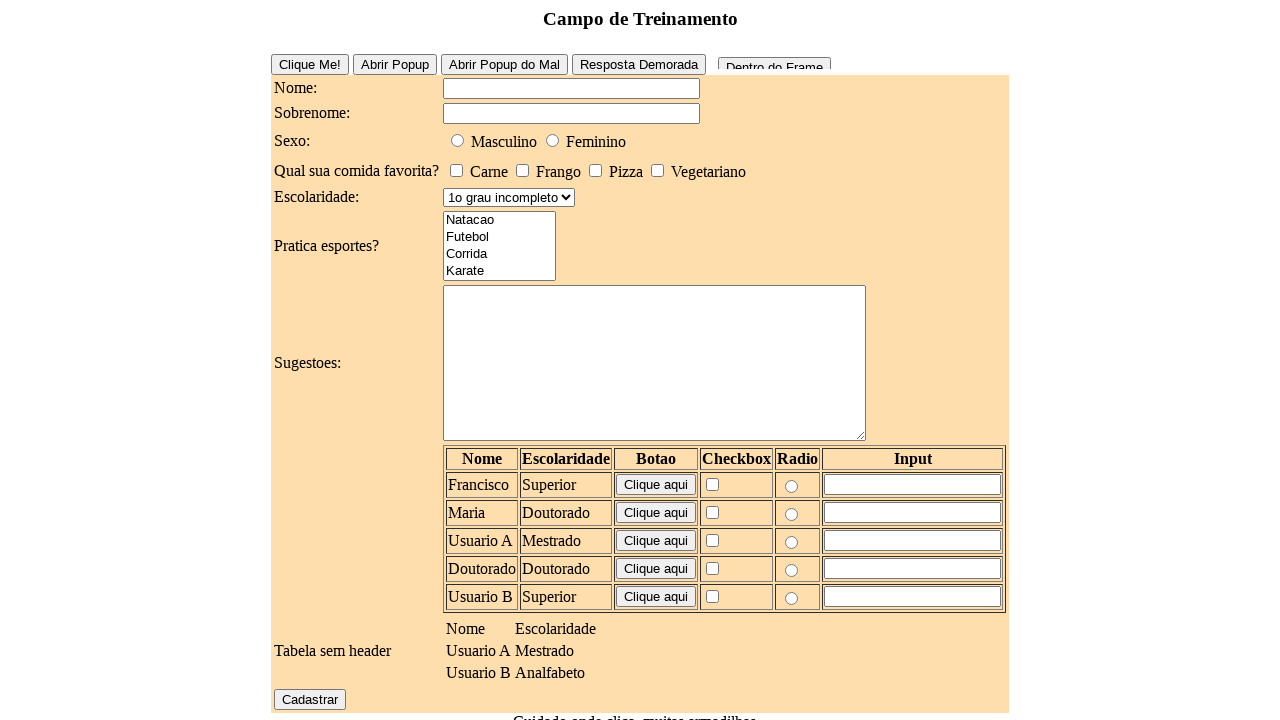

Selected 'Natacao' option in sports combo on #elementosForm\:esportes
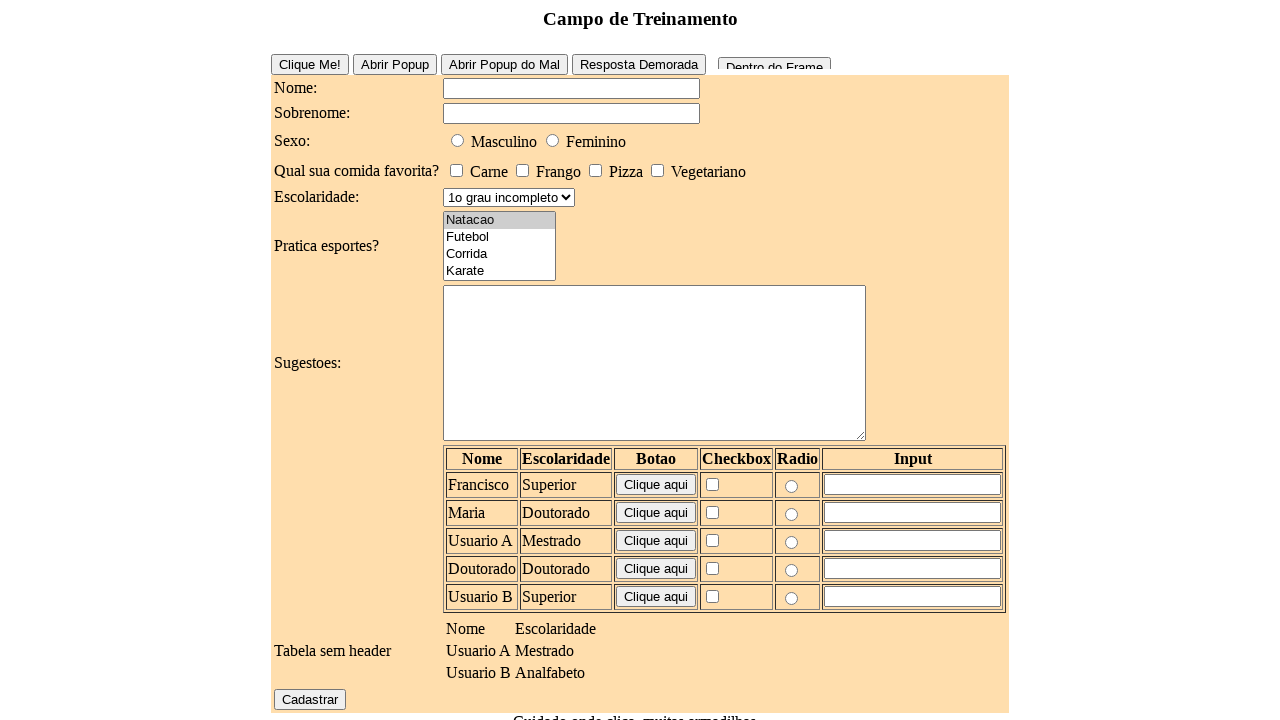

Selected 'Natacao' and 'Corrida' options in sports combo on #elementosForm\:esportes
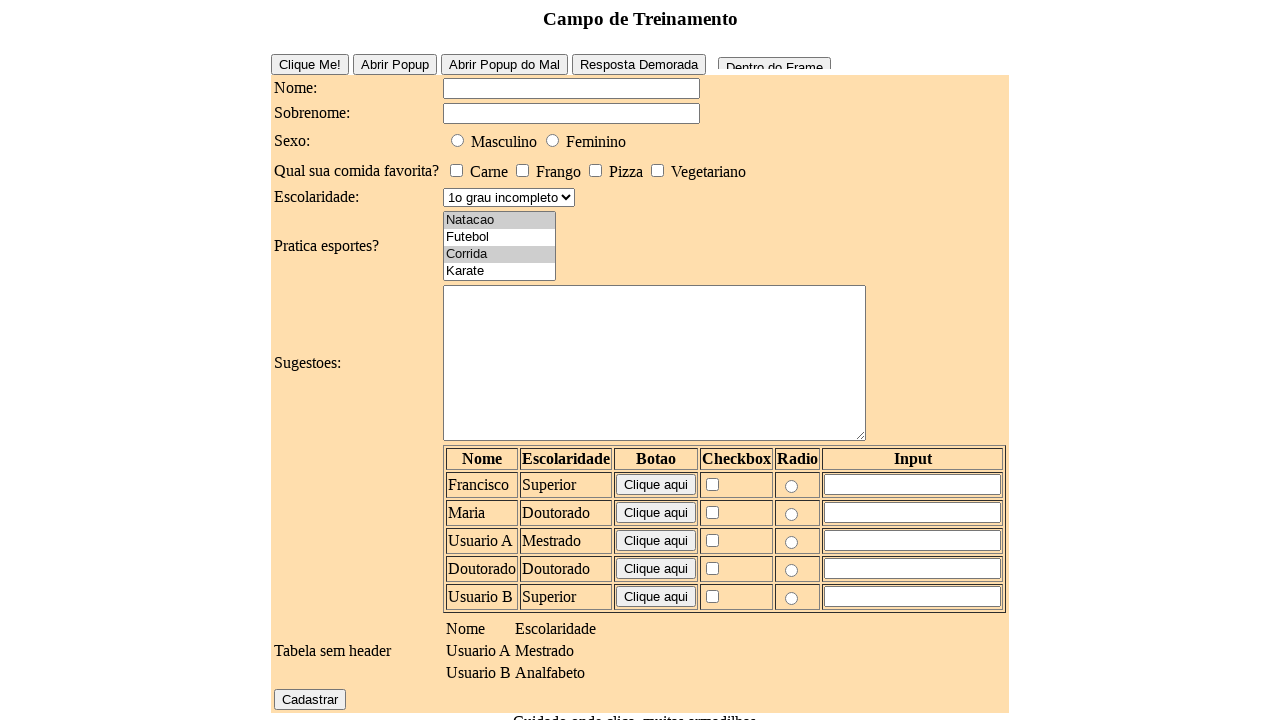

Selected 'Natacao', 'Corrida', and 'O que eh esporte?' options in sports combo on #elementosForm\:esportes
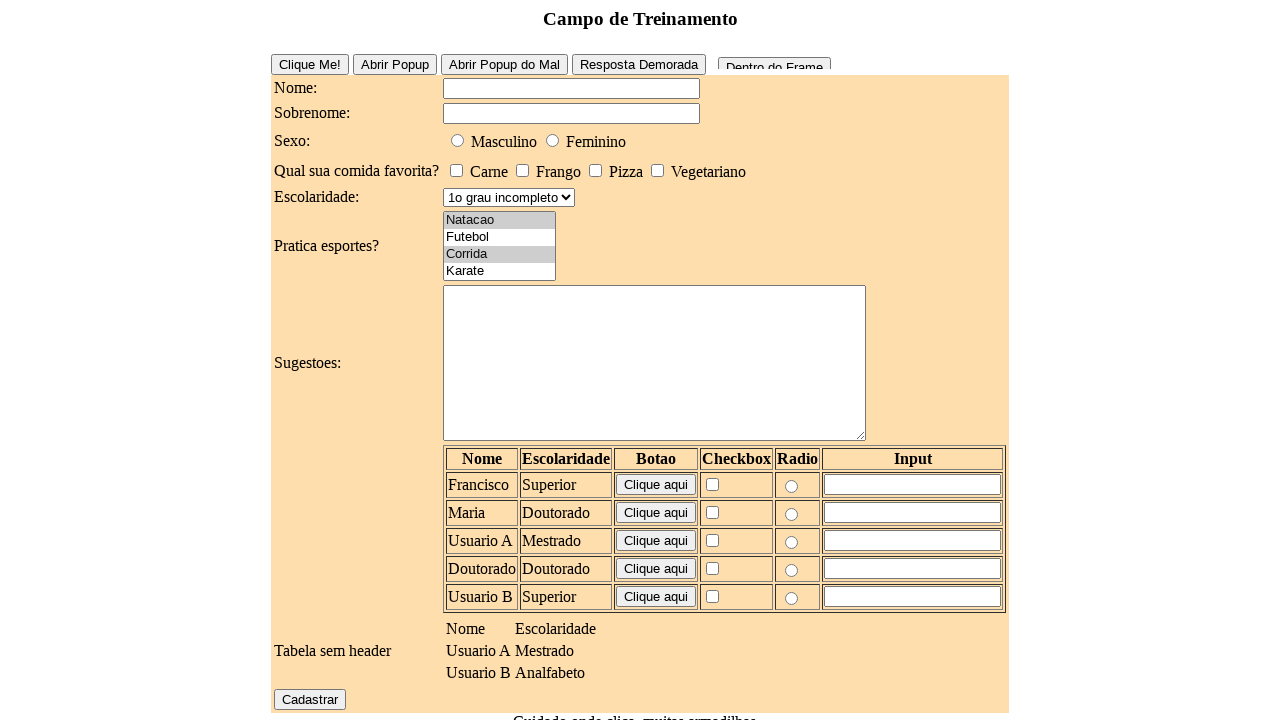

Verified that 3 options are selected in sports combo
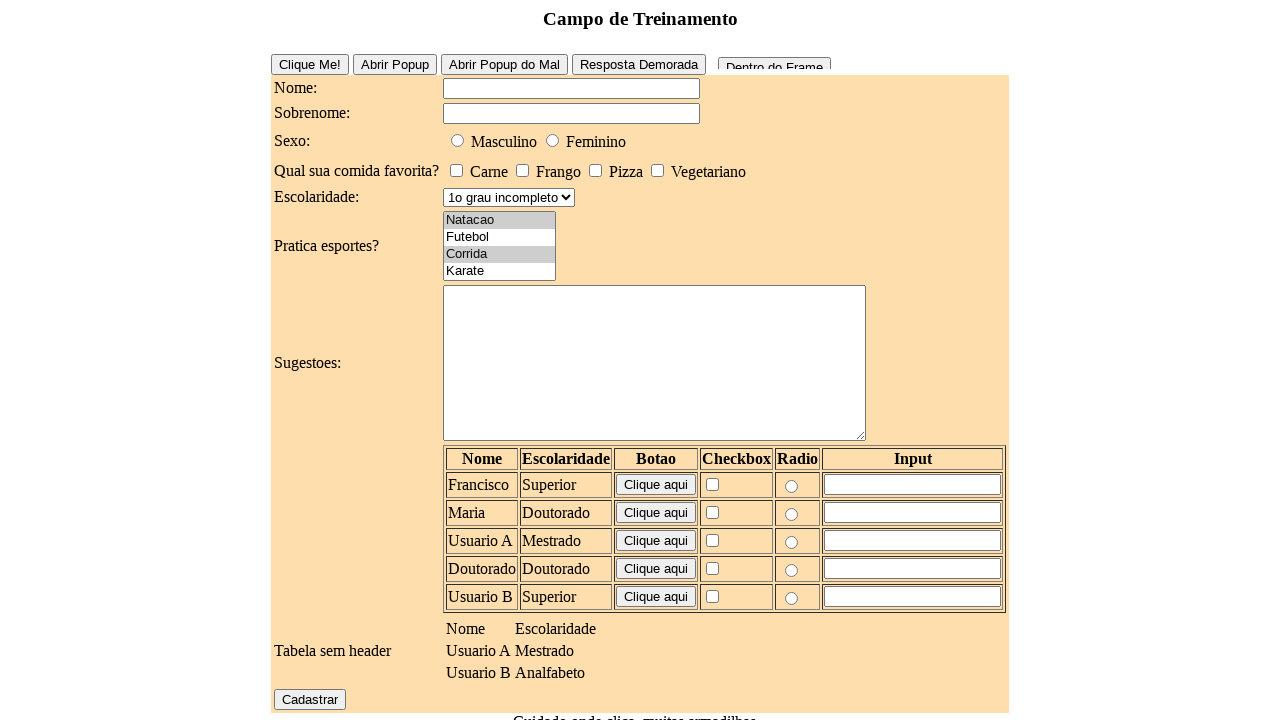

Deselected 'Corrida' by selecting only 'Natacao' and 'O que eh esporte?' on #elementosForm\:esportes
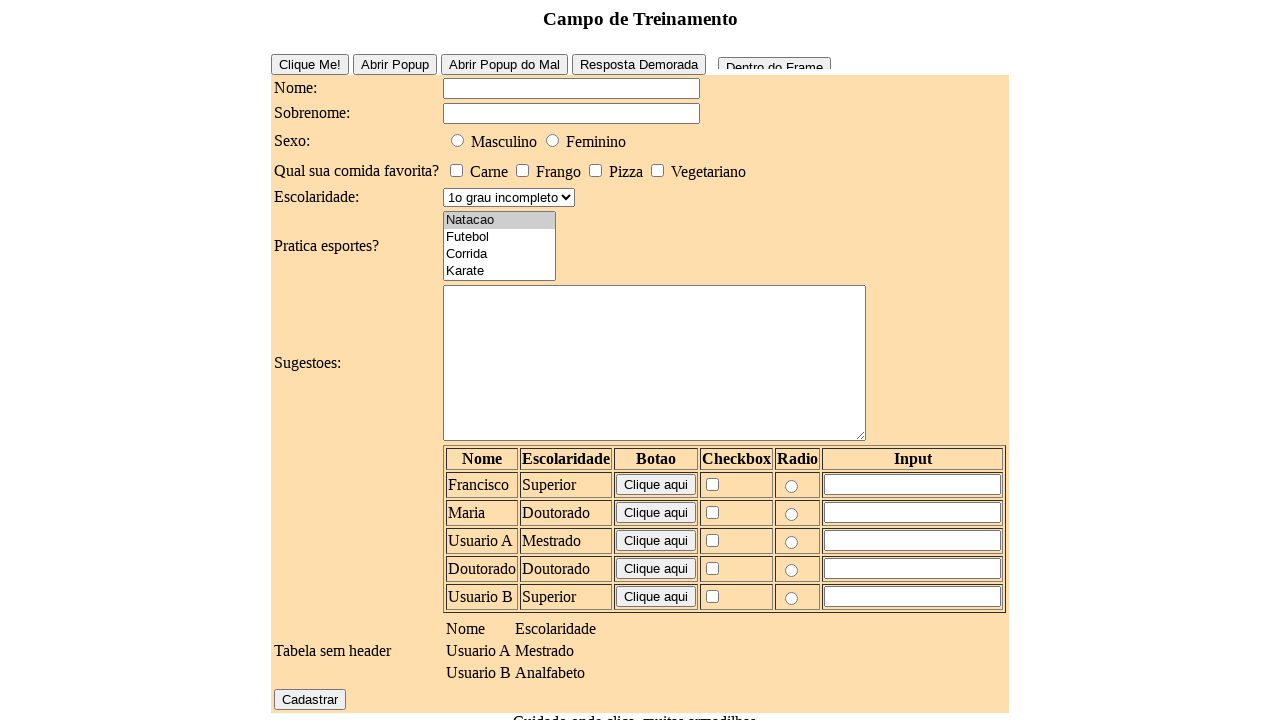

Verified that 2 options remain selected after deselecting 'Corrida'
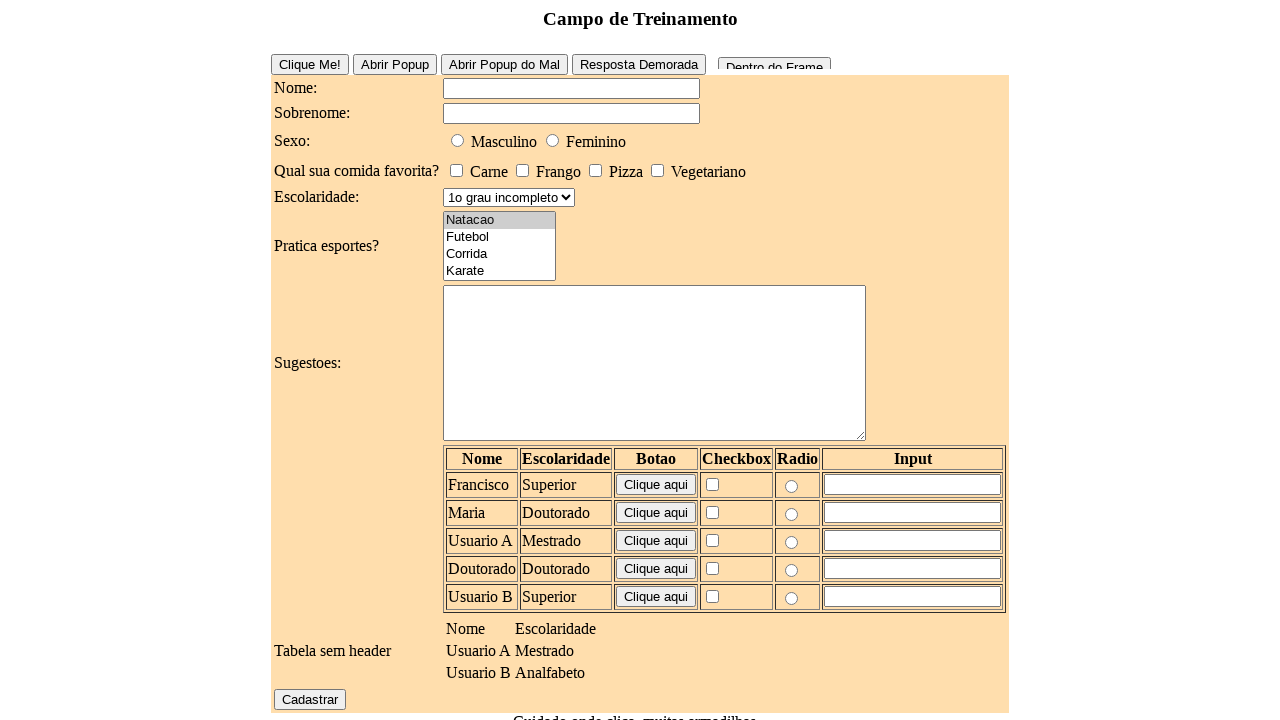

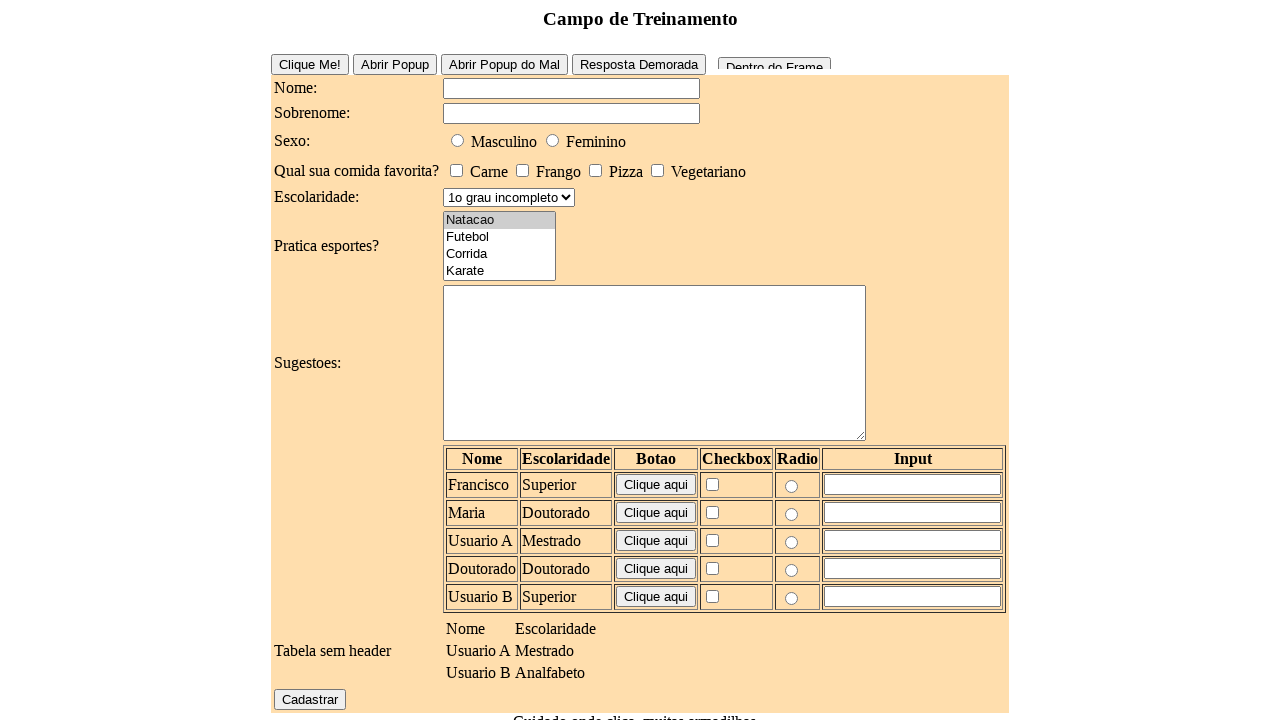